Tests clicking through all status code links on the page and navigating back after each click to verify navigation behavior

Starting URL: https://the-internet.herokuapp.com/status_codes

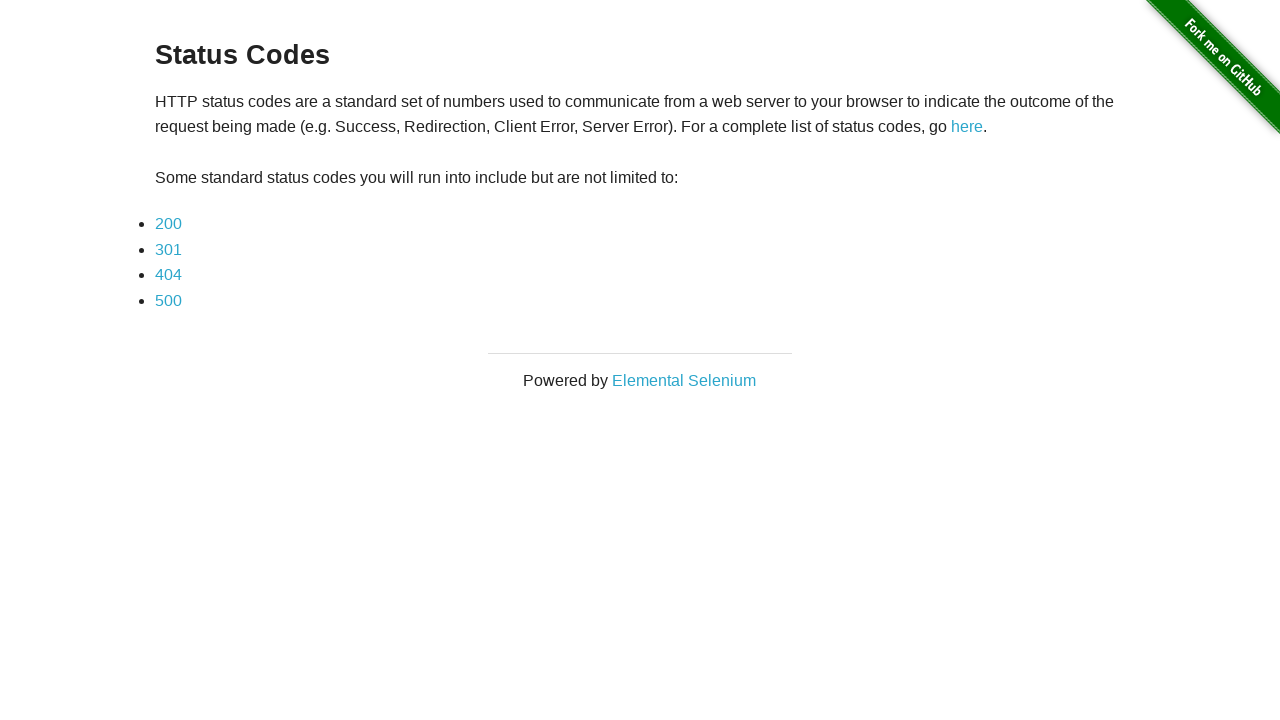

Located all status code links on the page
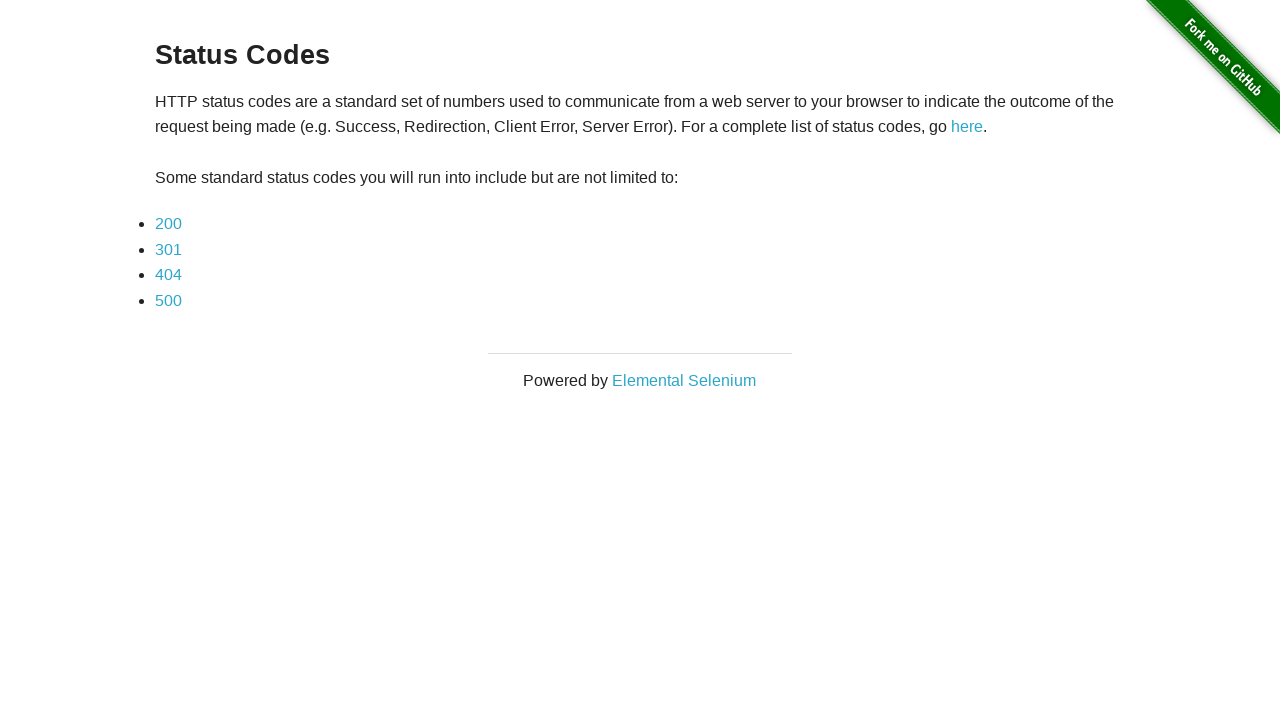

Re-fetched status code links (iteration 1)
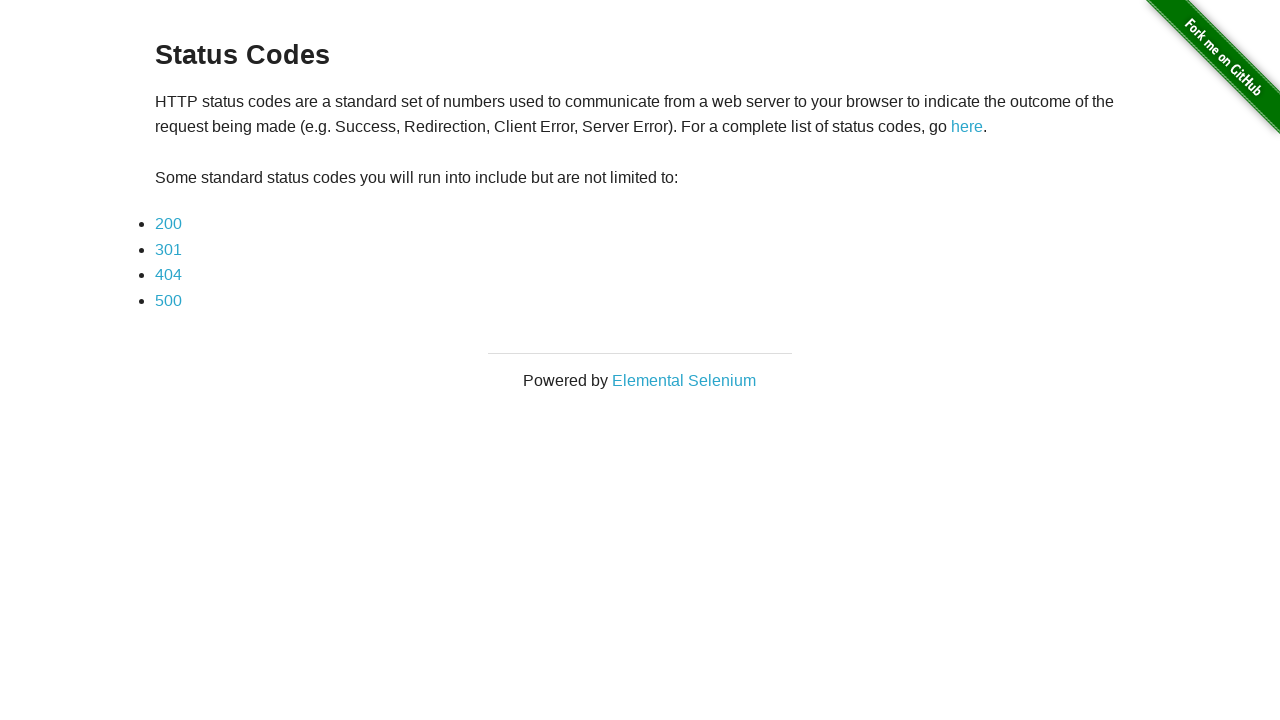

Clicked status code link 1 at (168, 224) on xpath=//li/a >> nth=0
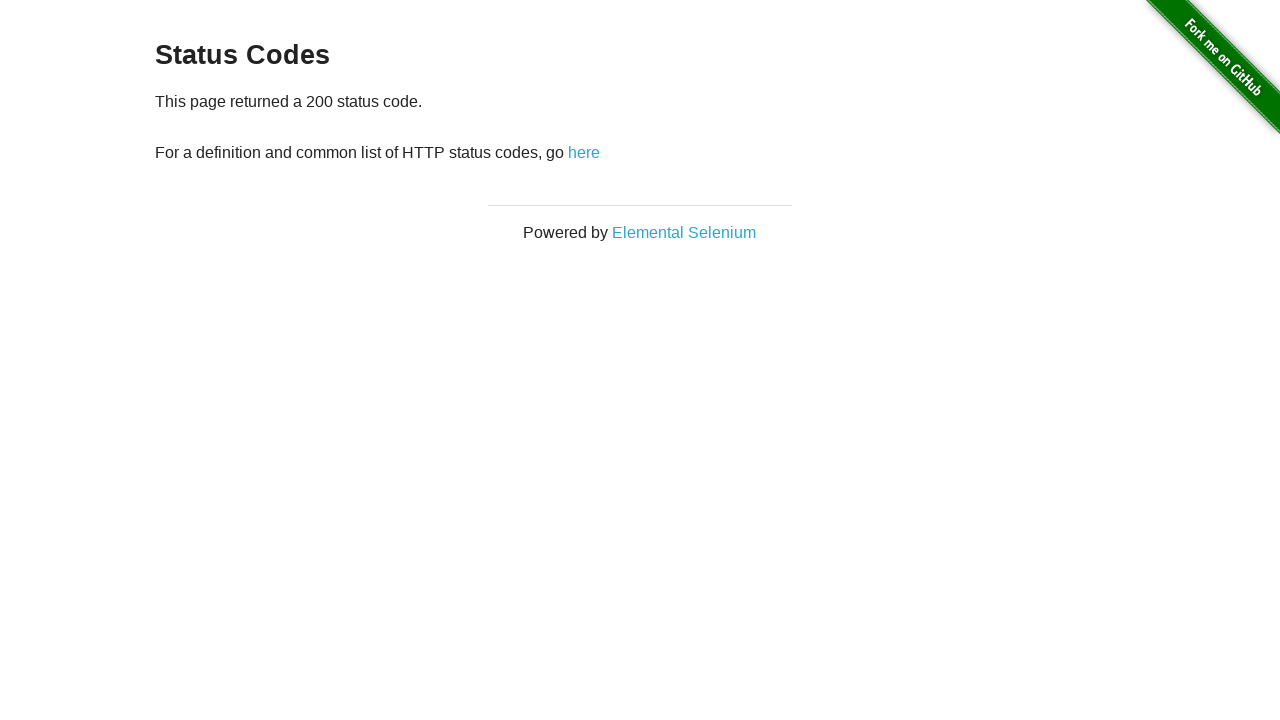

Status code page 1 loaded
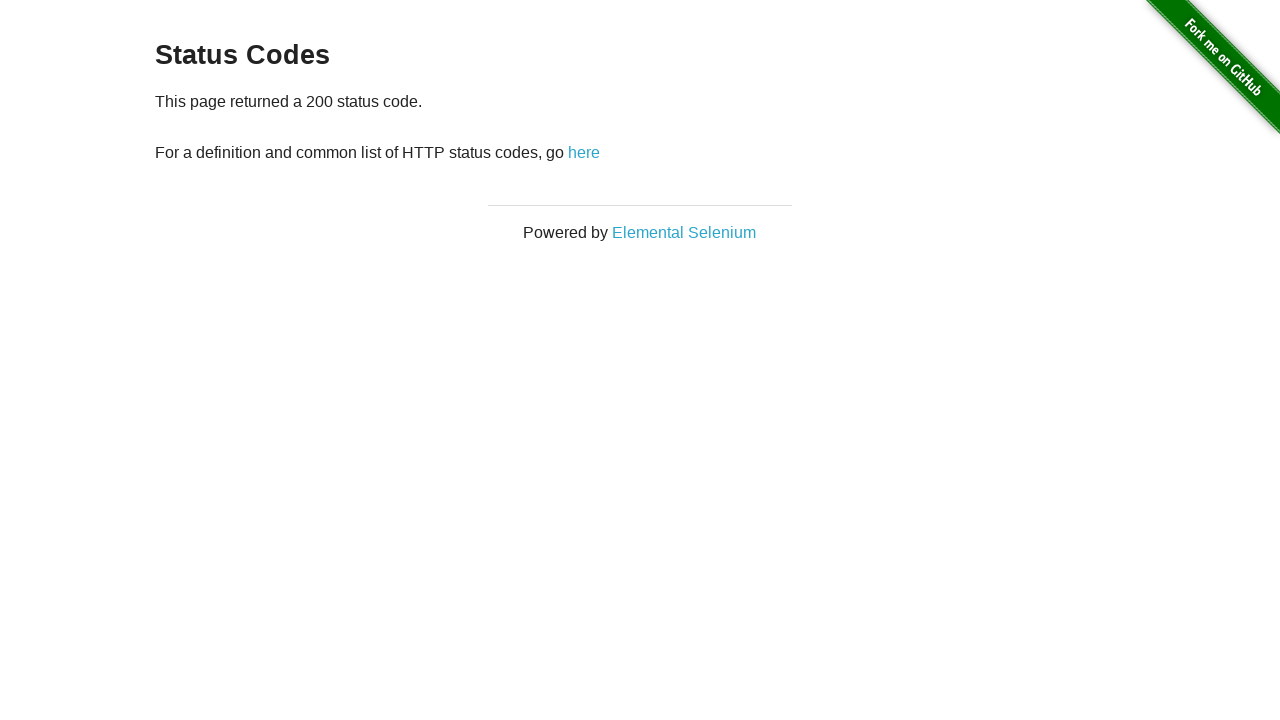

Navigated back from status code page 1
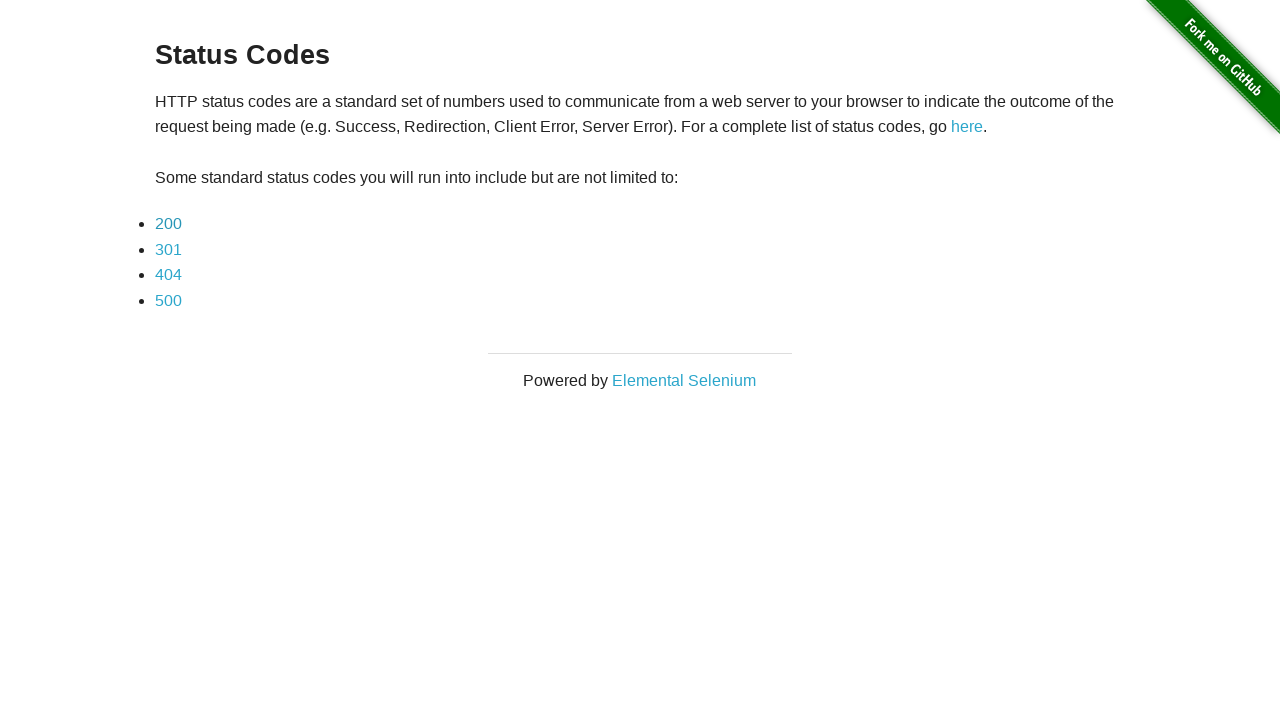

Status codes page reloaded after navigation back (iteration 1)
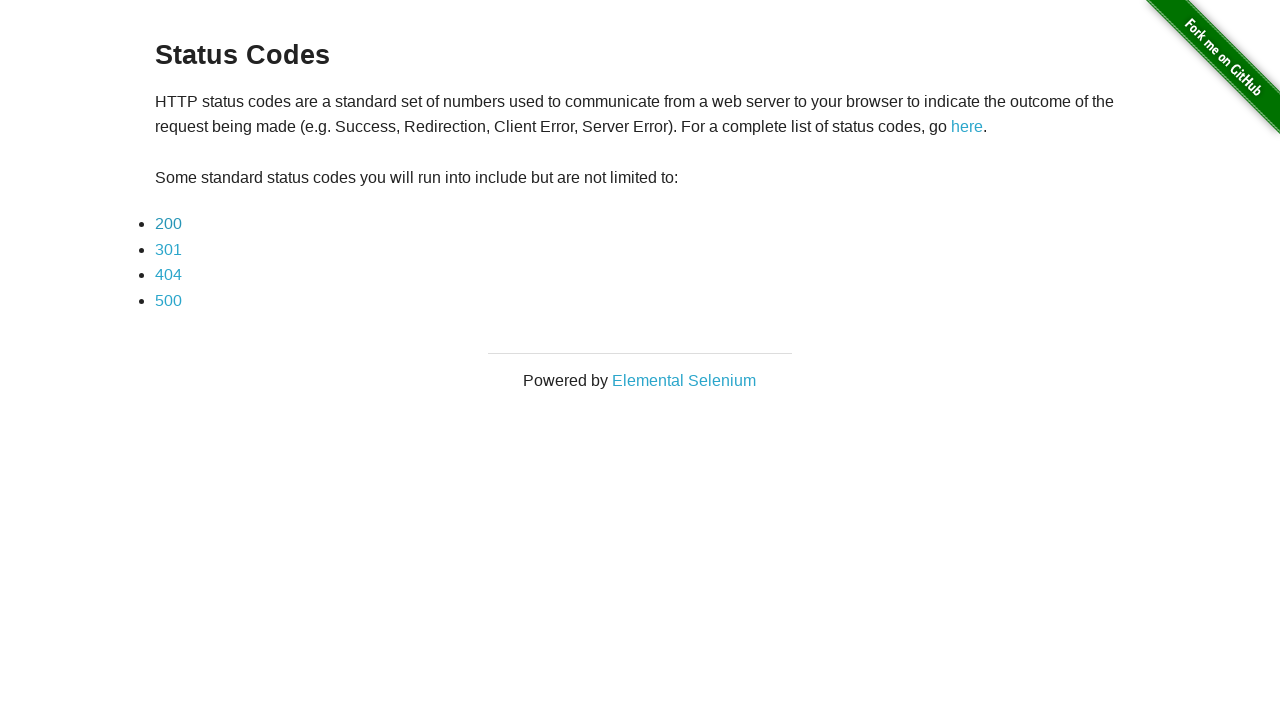

Re-fetched status code links (iteration 2)
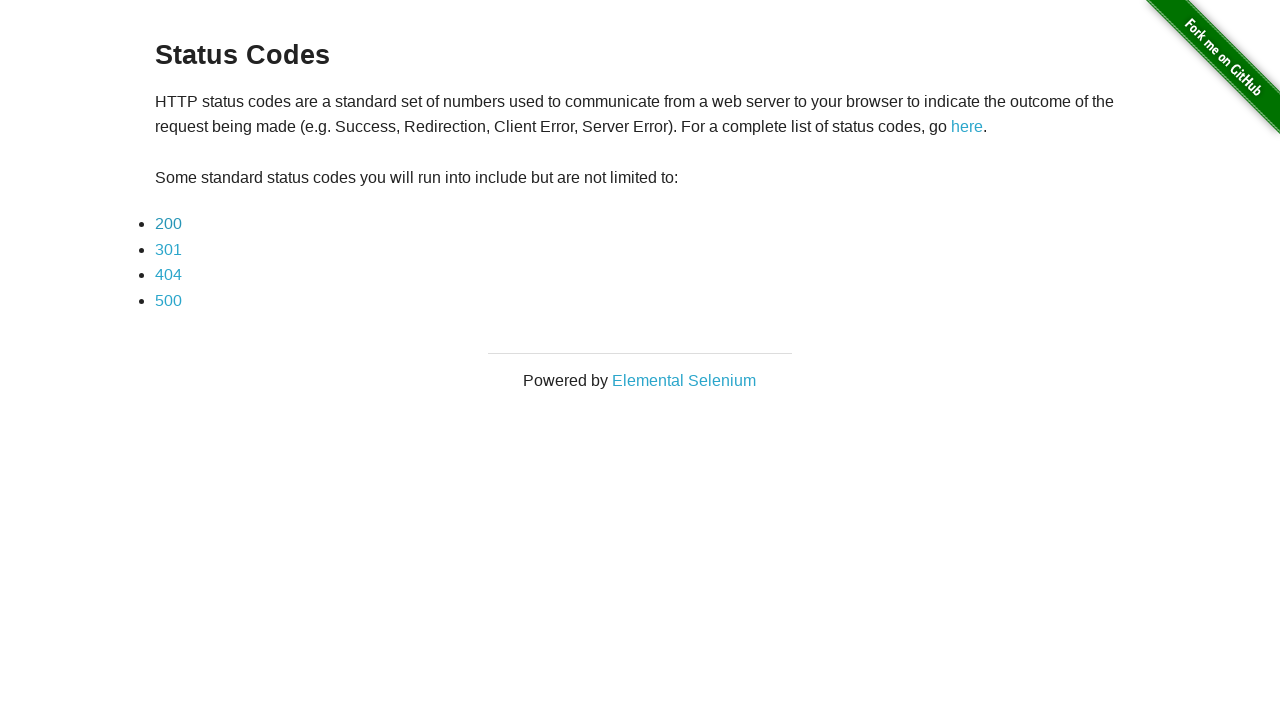

Clicked status code link 2 at (168, 249) on xpath=//li/a >> nth=1
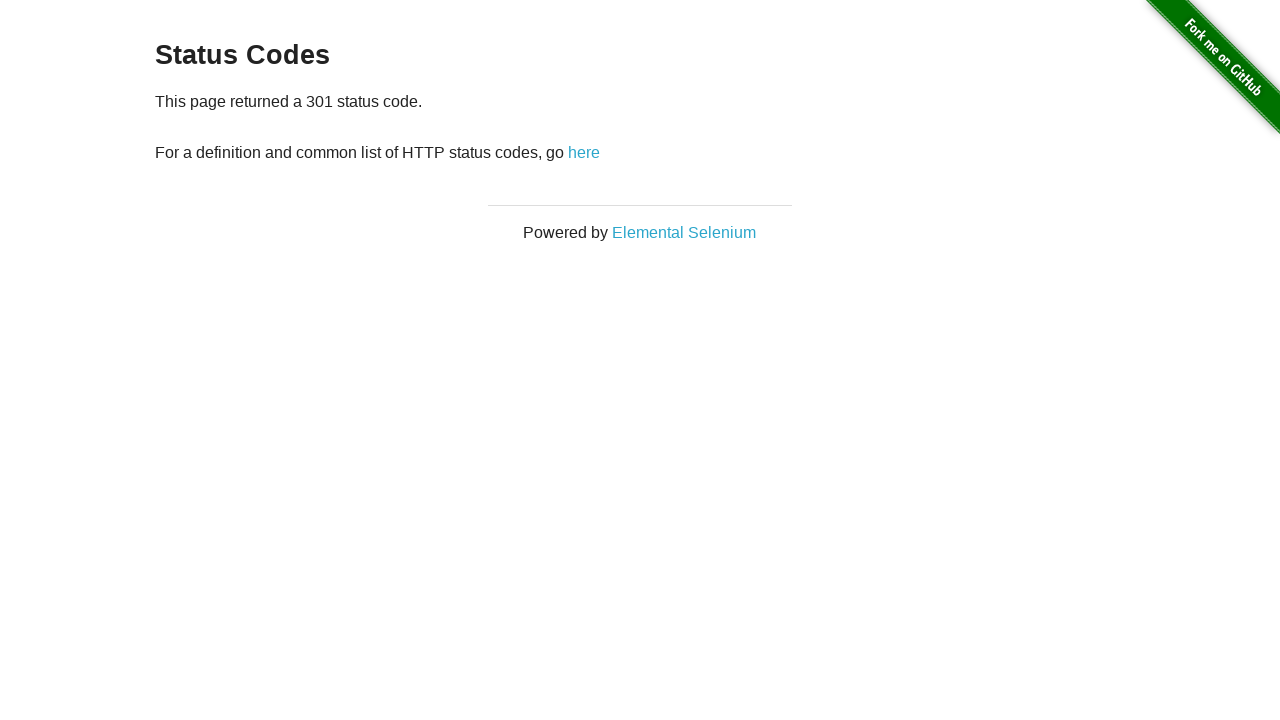

Status code page 2 loaded
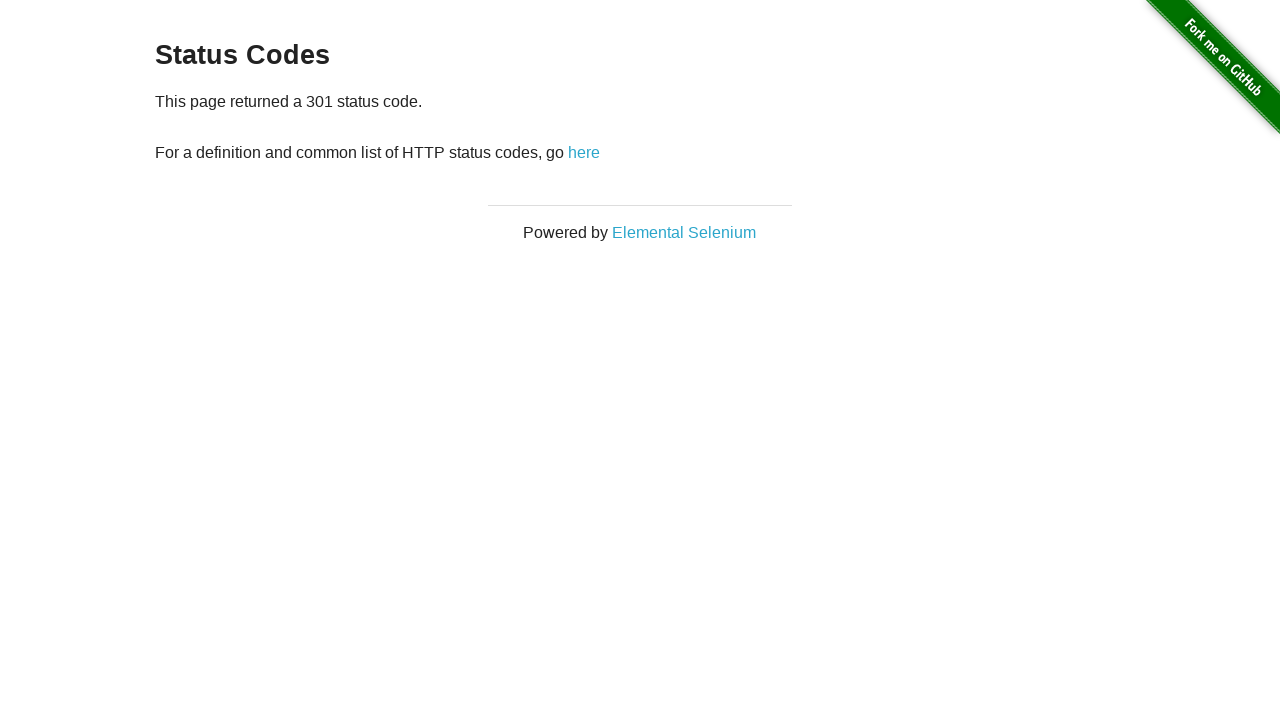

Navigated back from status code page 2
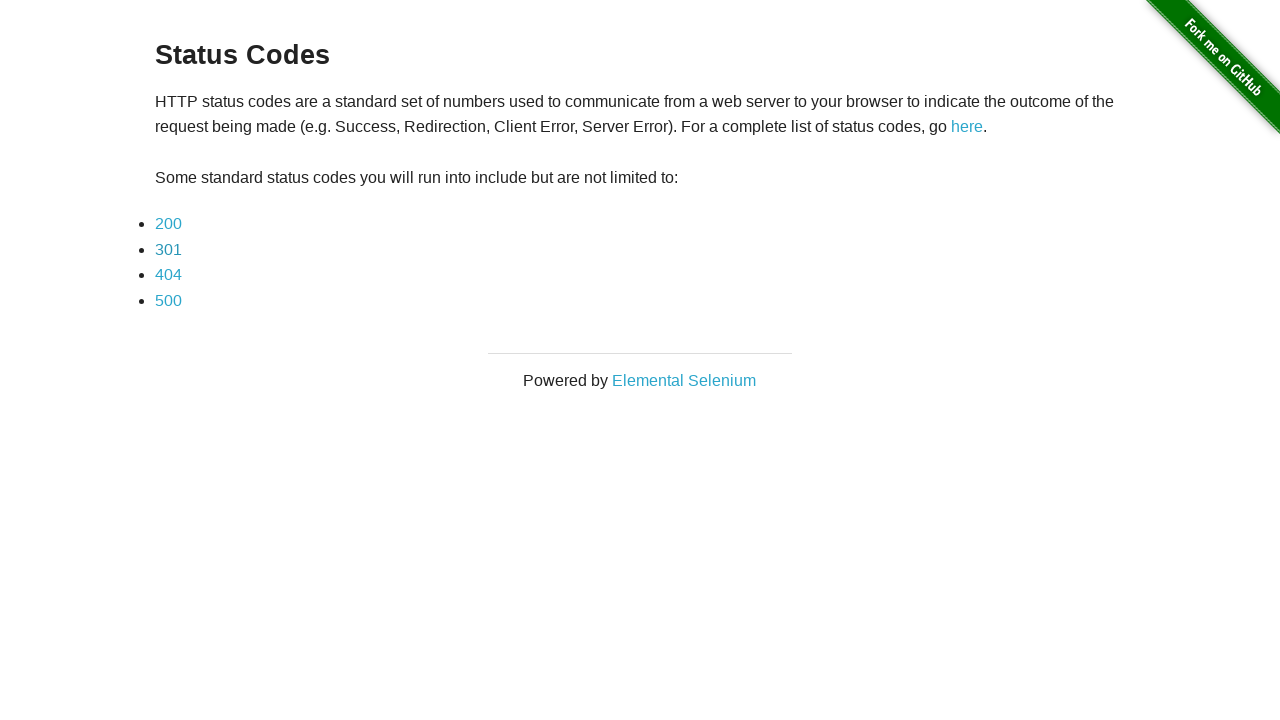

Status codes page reloaded after navigation back (iteration 2)
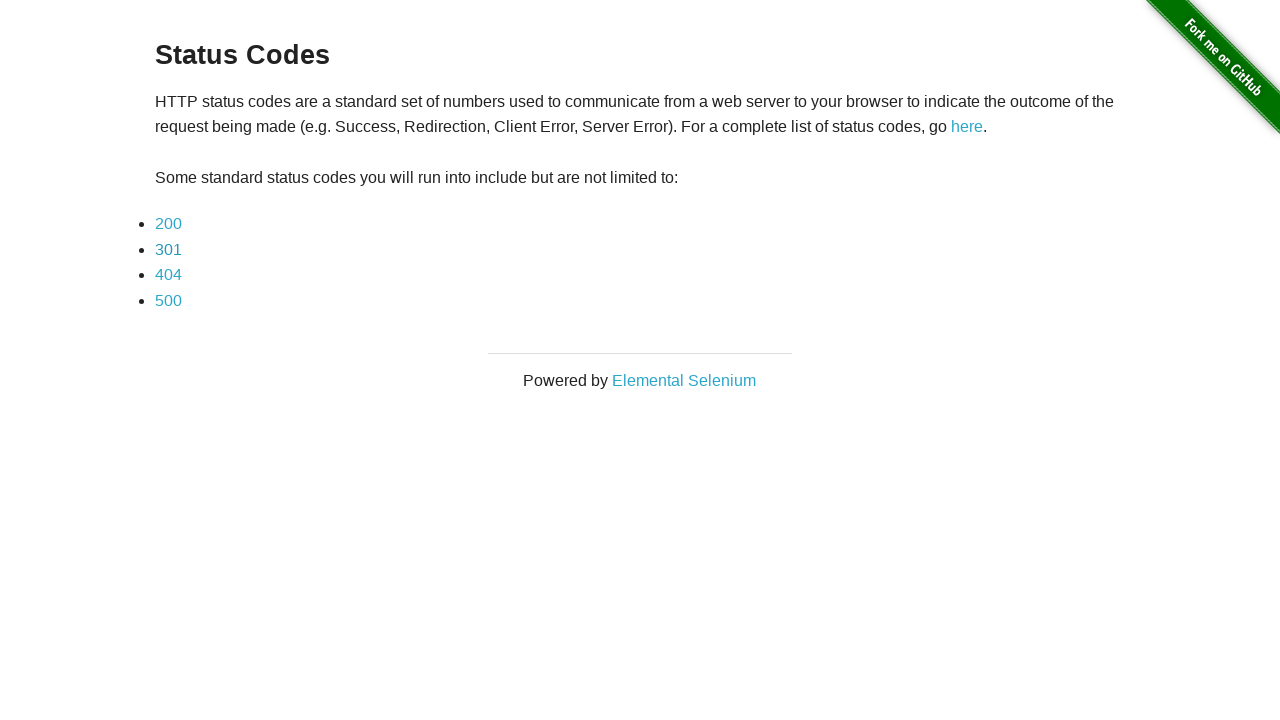

Re-fetched status code links (iteration 3)
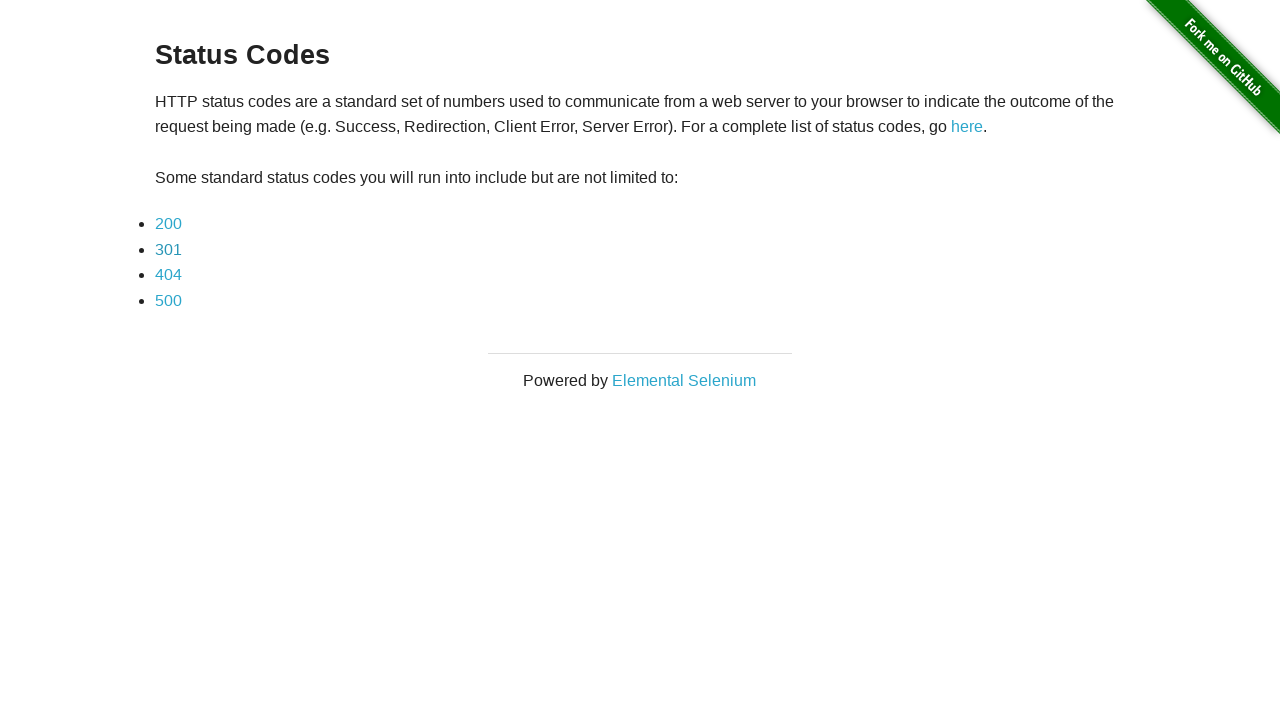

Clicked status code link 3 at (168, 275) on xpath=//li/a >> nth=2
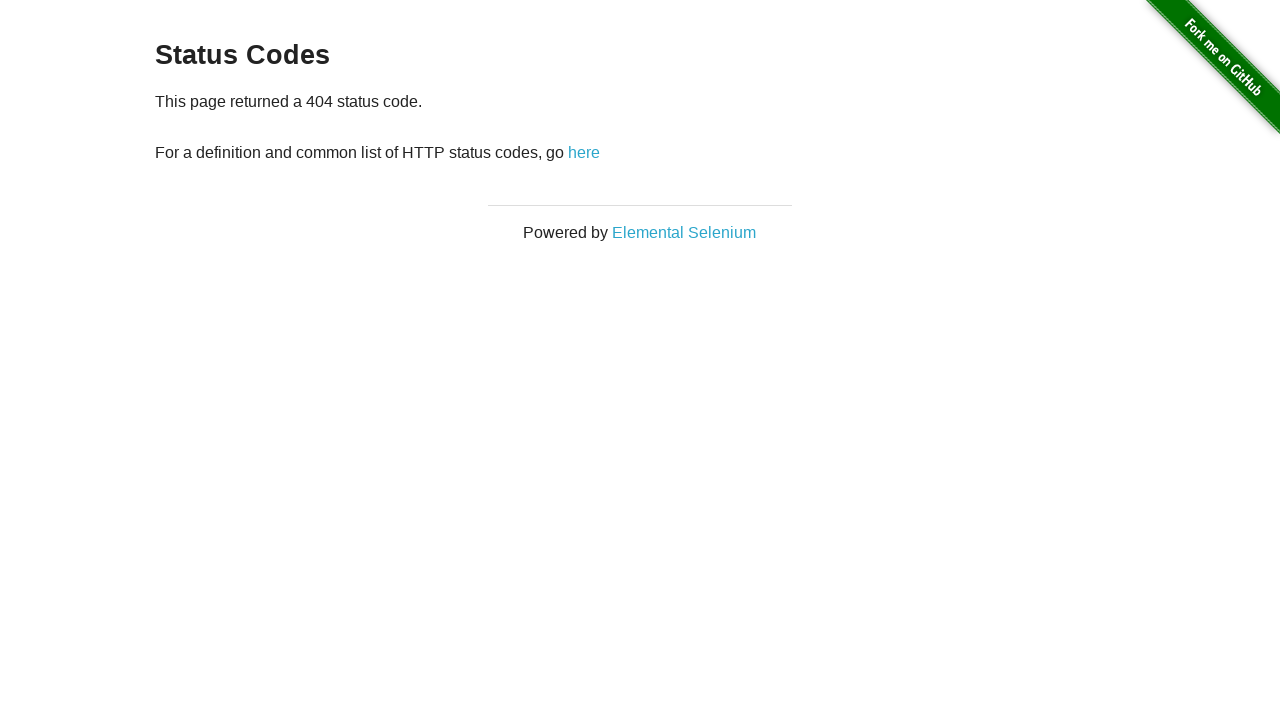

Status code page 3 loaded
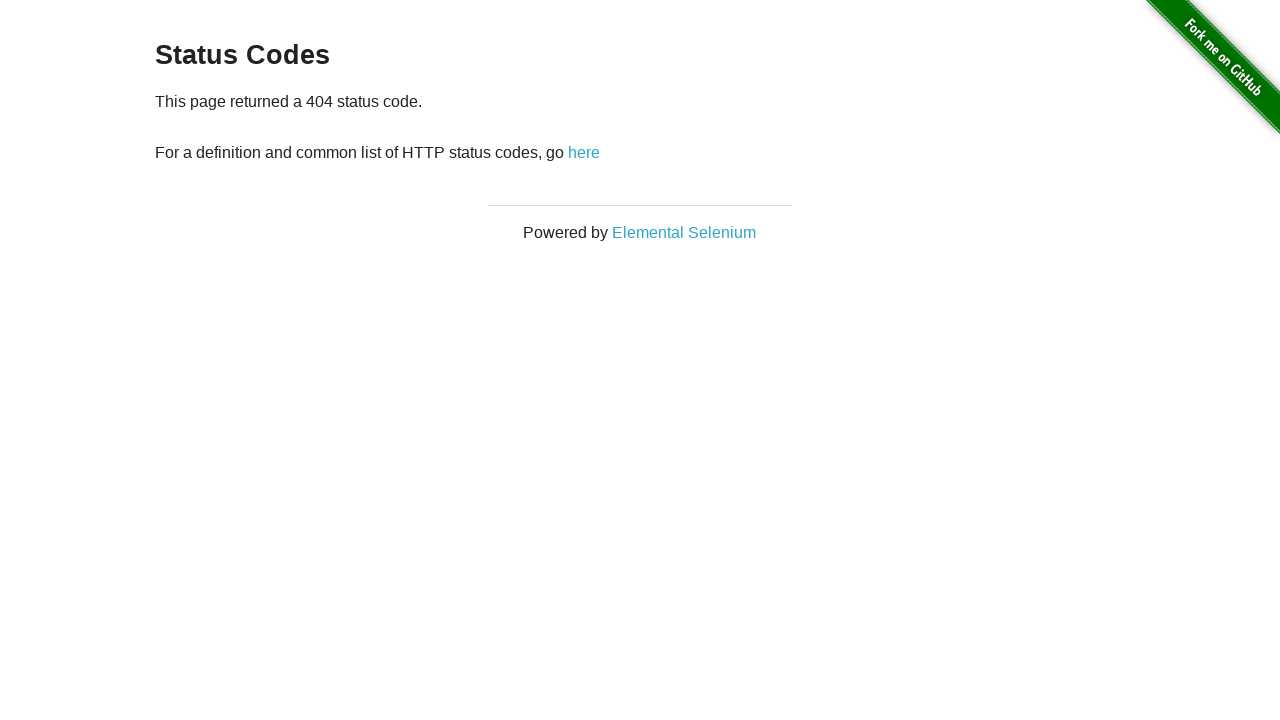

Navigated back from status code page 3
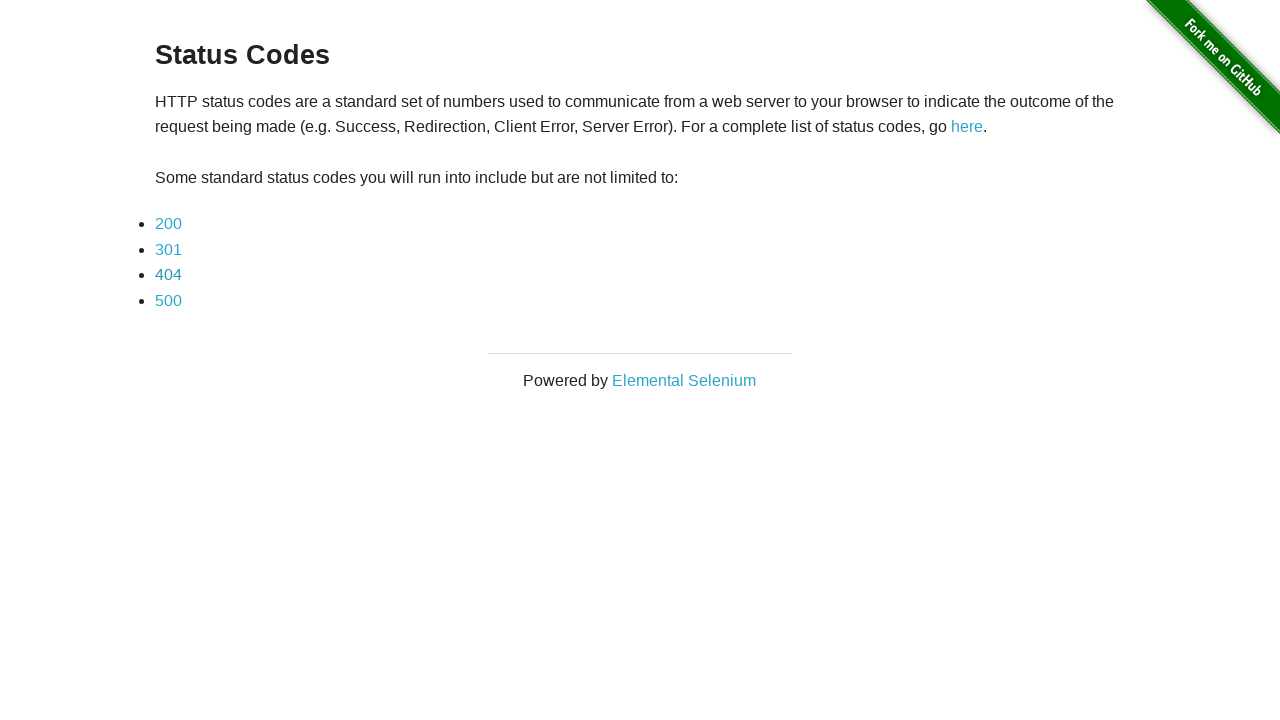

Status codes page reloaded after navigation back (iteration 3)
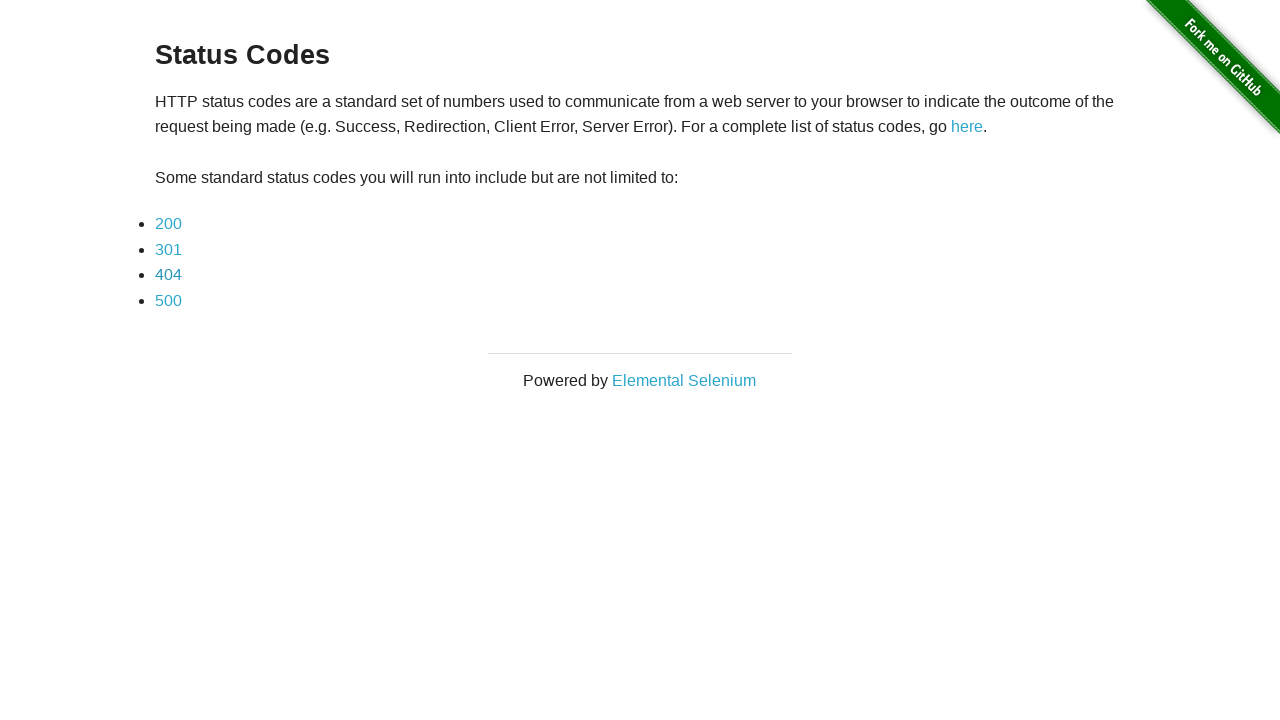

Re-fetched status code links (iteration 4)
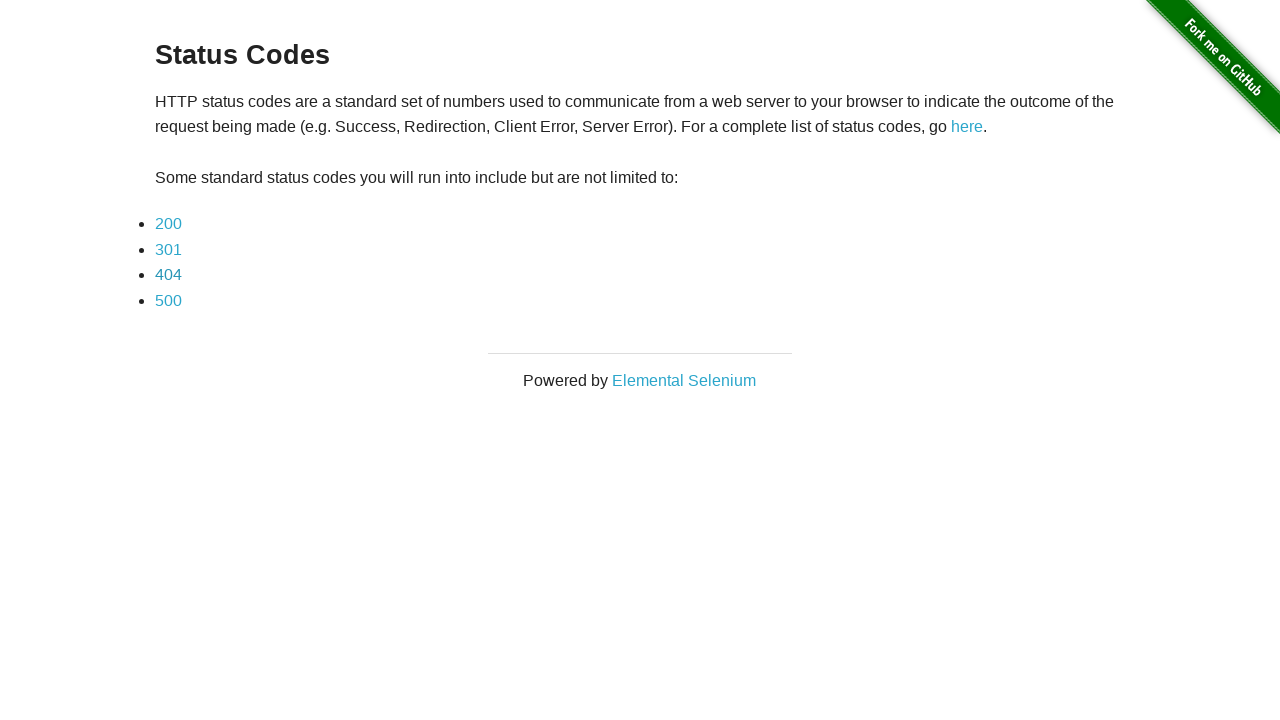

Clicked status code link 4 at (168, 300) on xpath=//li/a >> nth=3
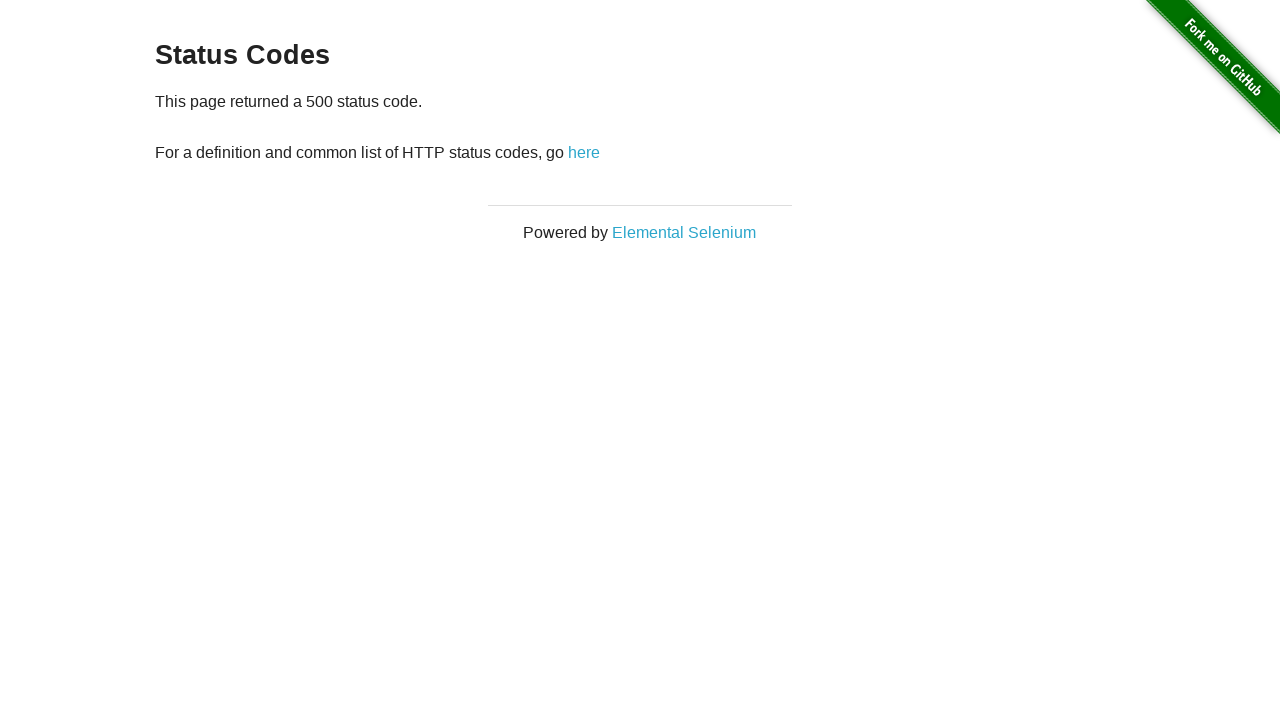

Status code page 4 loaded
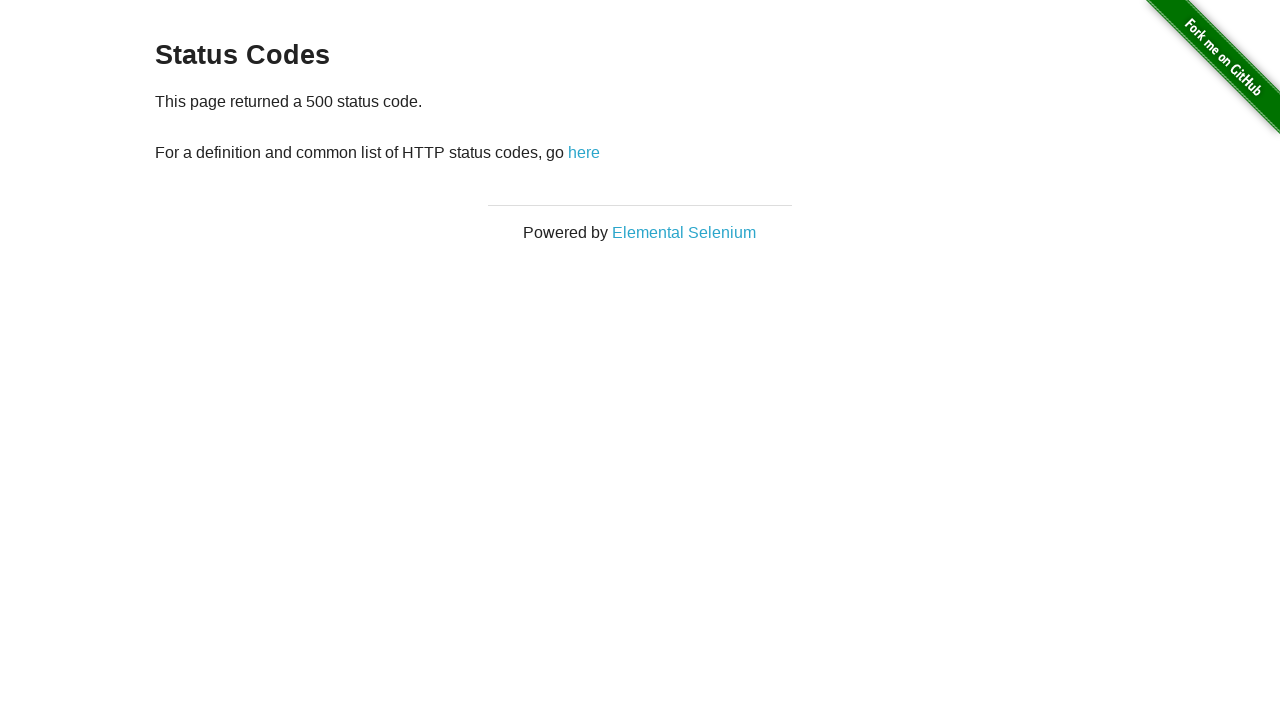

Navigated back from status code page 4
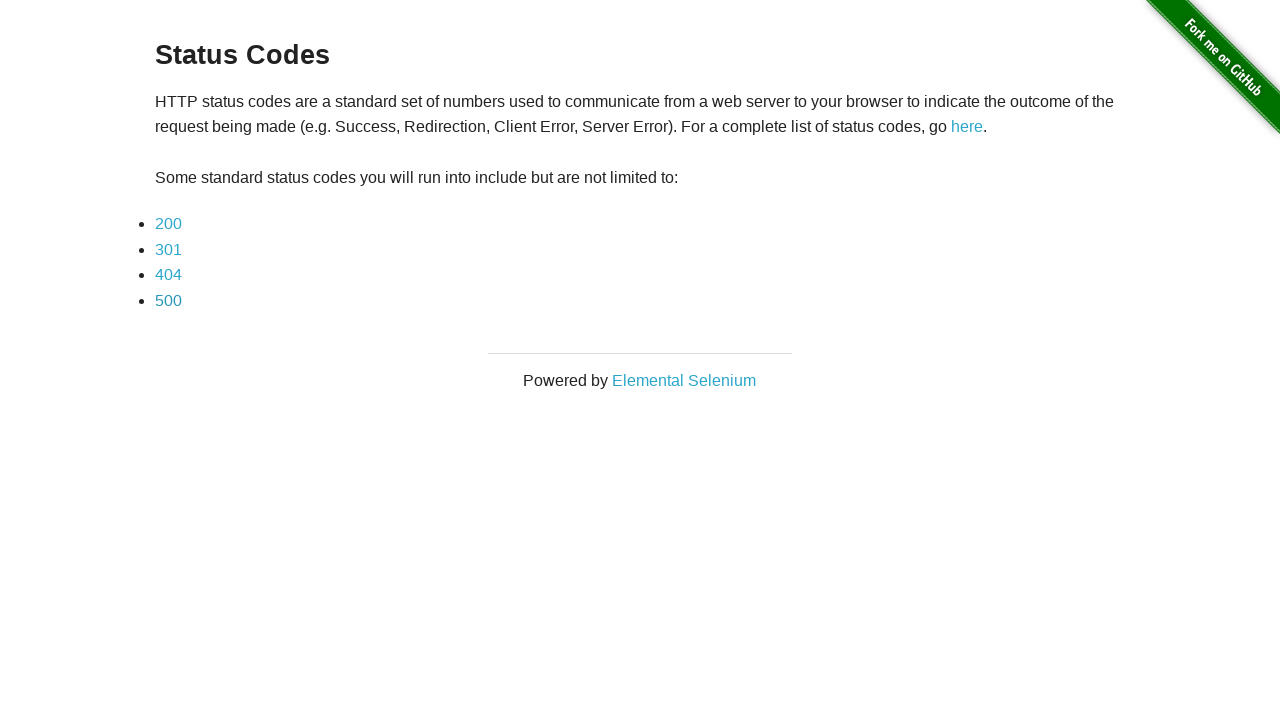

Status codes page reloaded after navigation back (iteration 4)
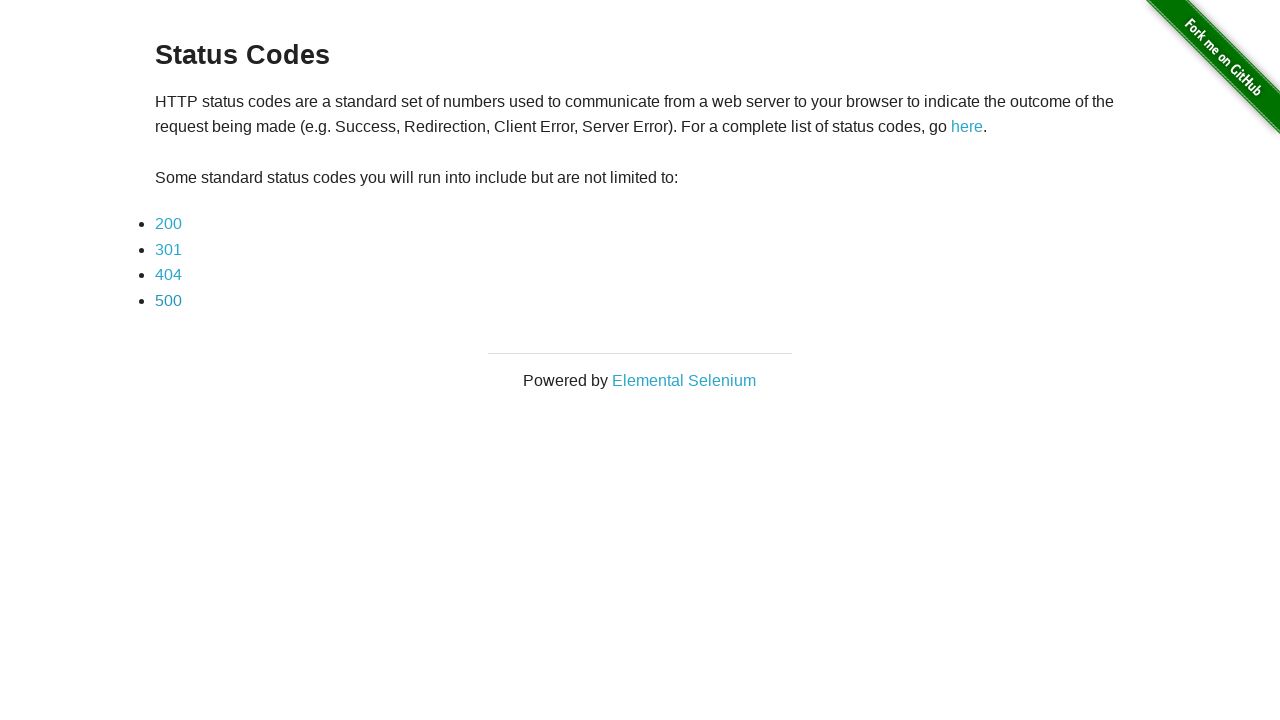

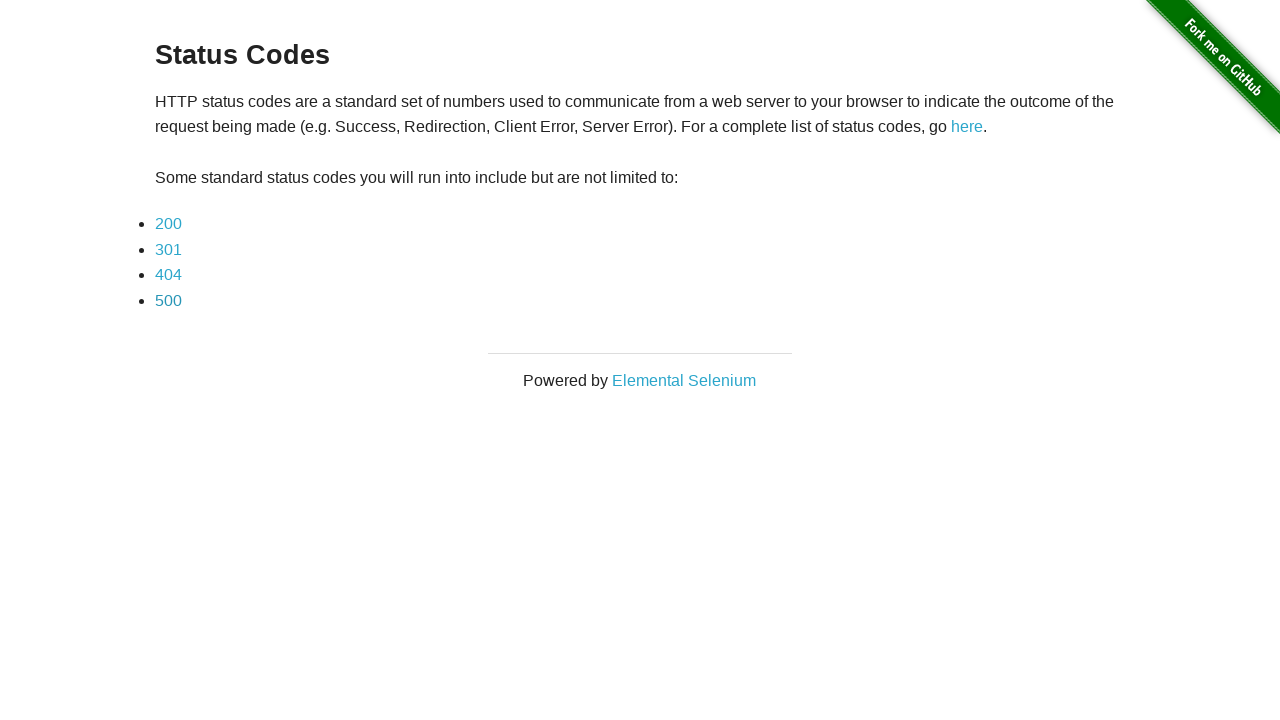